Tests table sorting functionality by clicking a column header and verifying the data is sorted, then navigates through paginated results to find a specific item (Rice) in the table.

Starting URL: https://rahulshettyacademy.com/seleniumPractise/#/offers

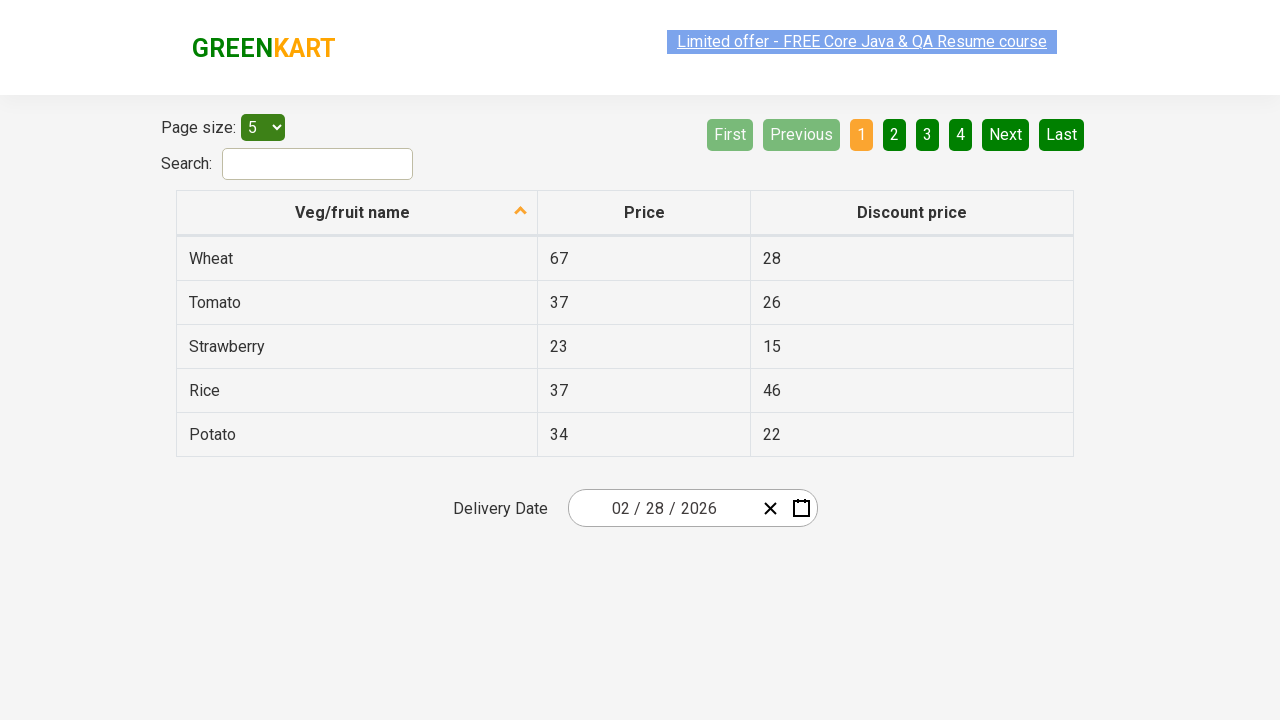

Clicked first column header to sort table at (357, 213) on xpath=//tr/th[1]
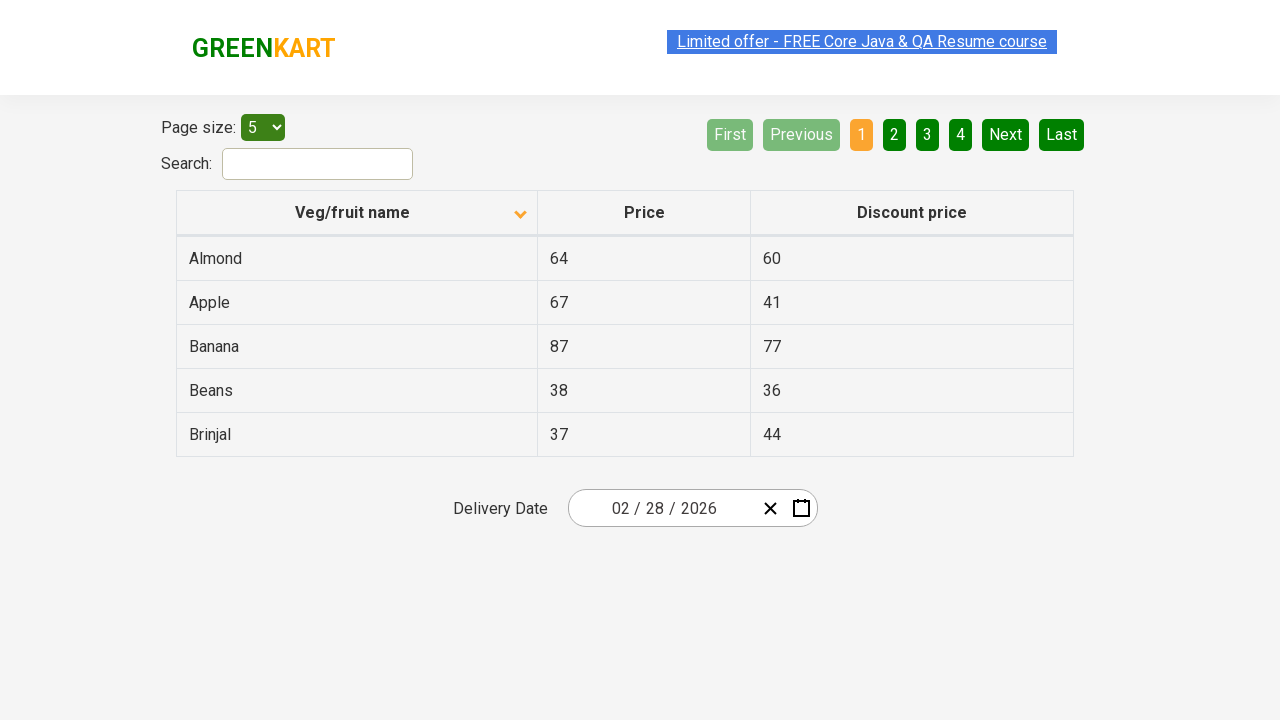

Table data loaded and first column cells are visible
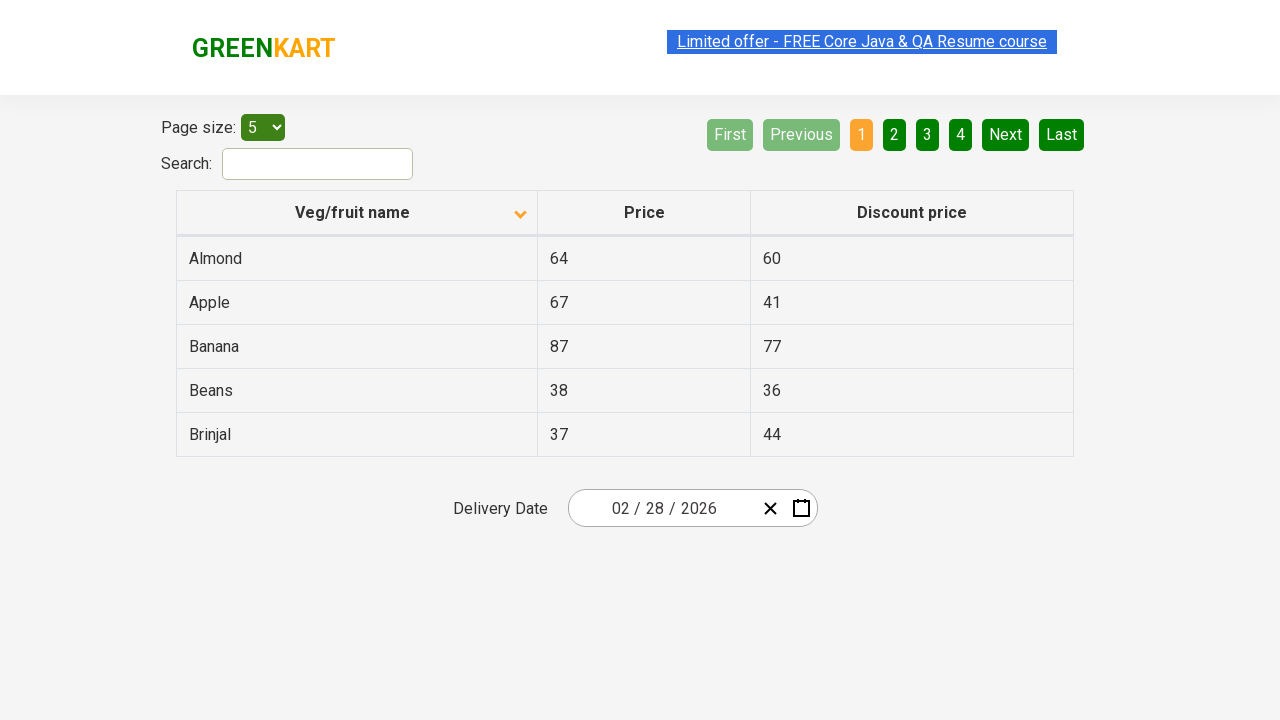

Retrieved and extracted text from all first column cells
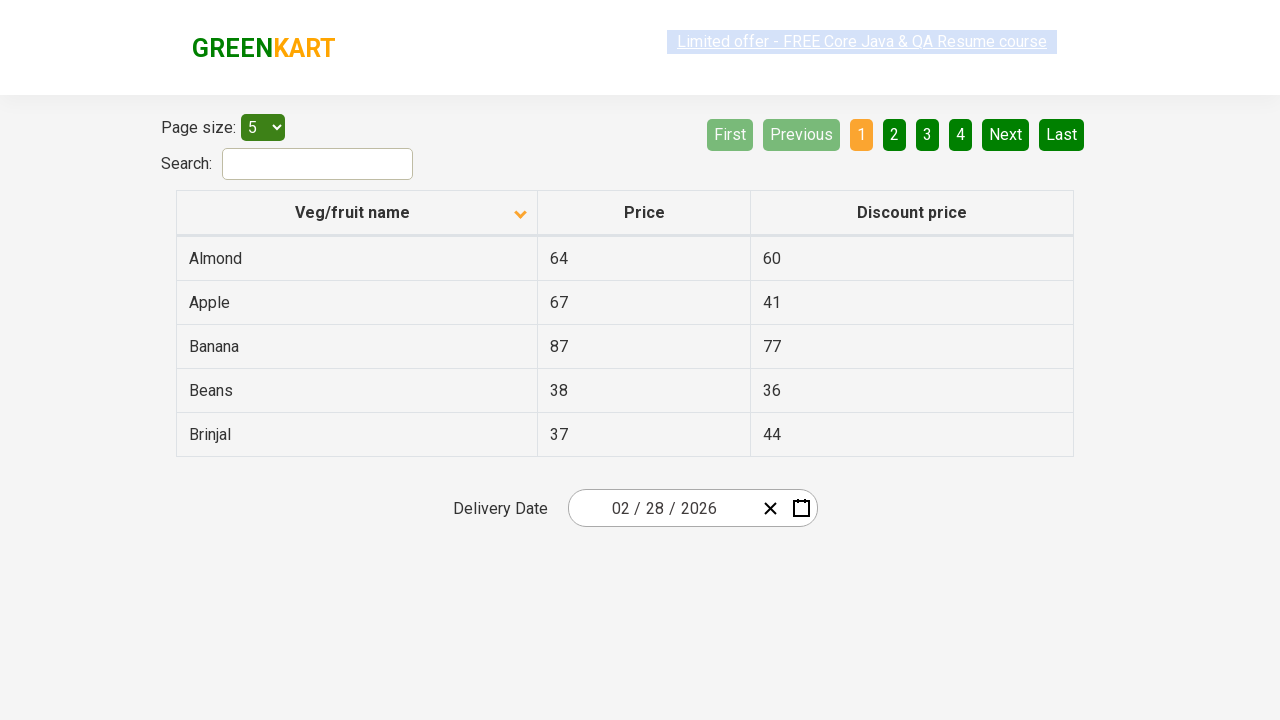

Verified table is sorted correctly in alphabetical order
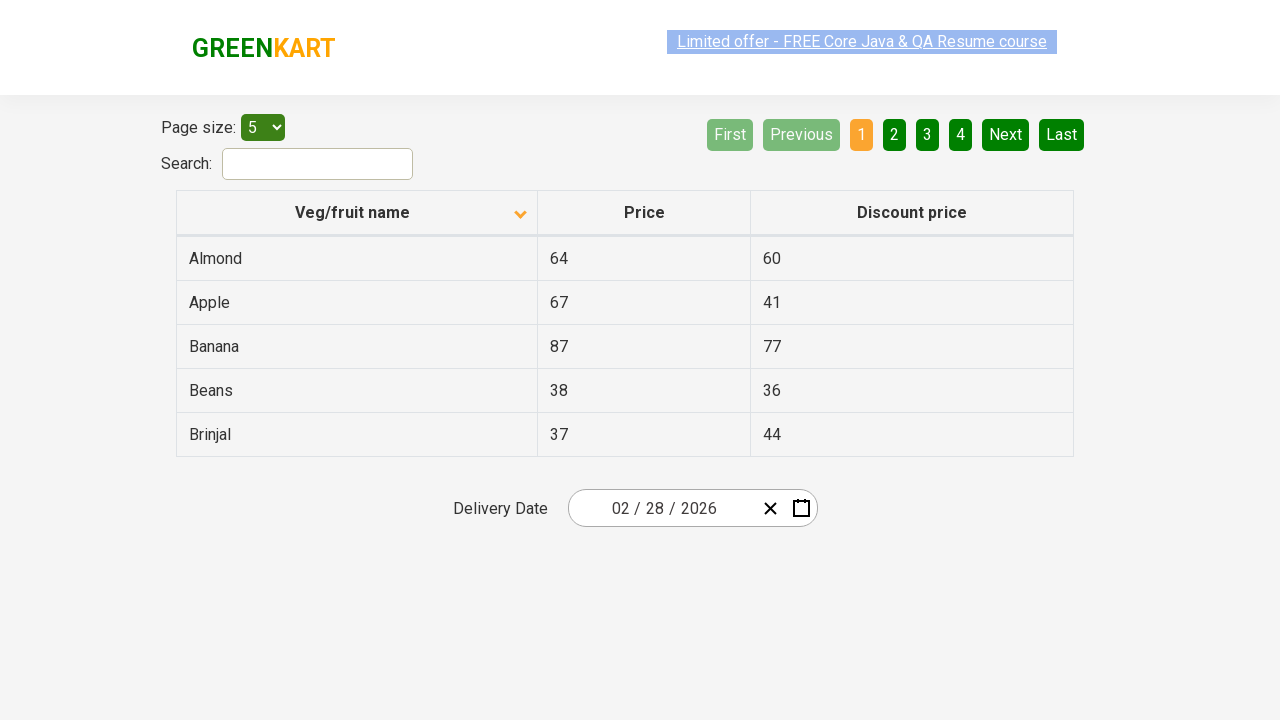

Extracted text from all first column cells on current page
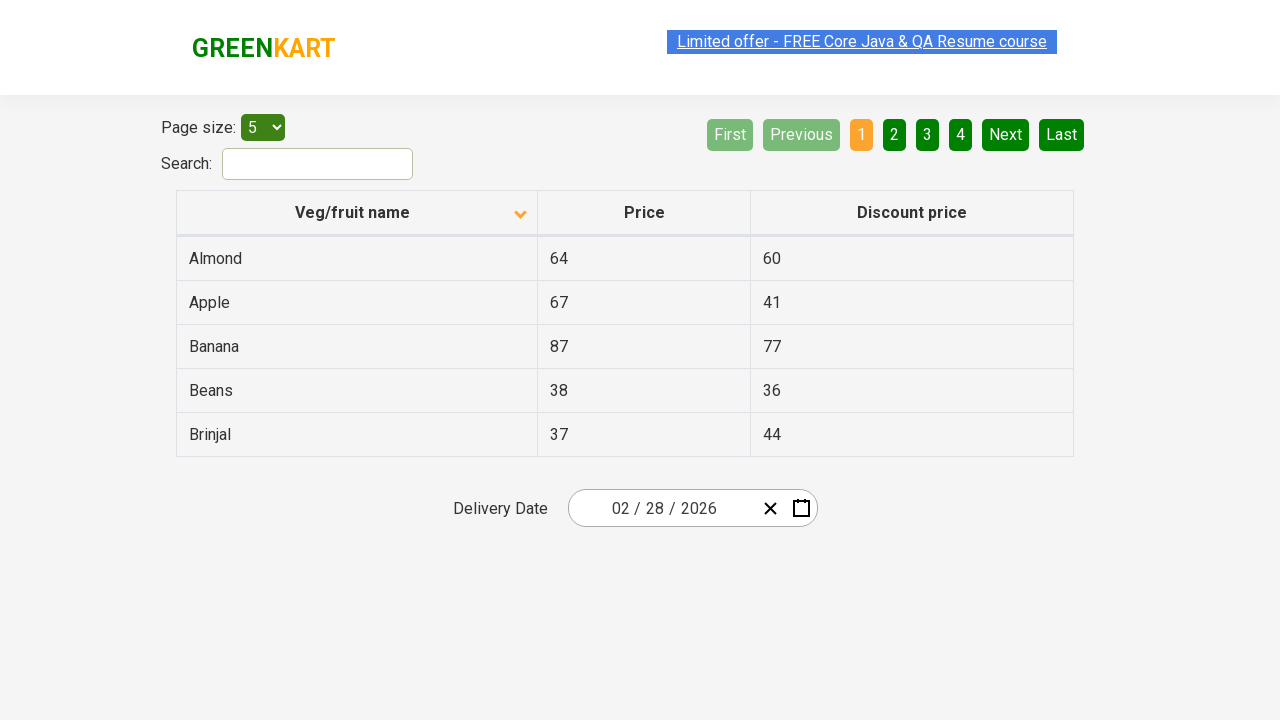

Clicked Next button to navigate to next page at (1006, 134) on [aria-label='Next']
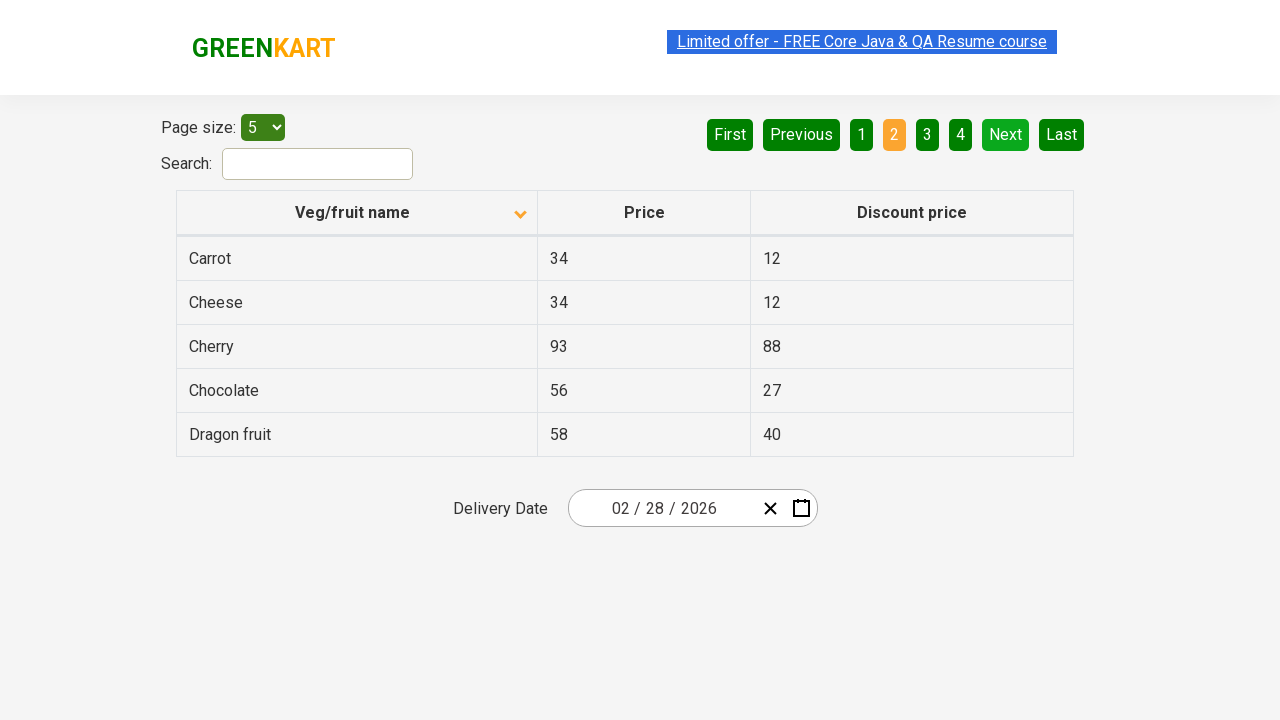

Waited for page transition to complete
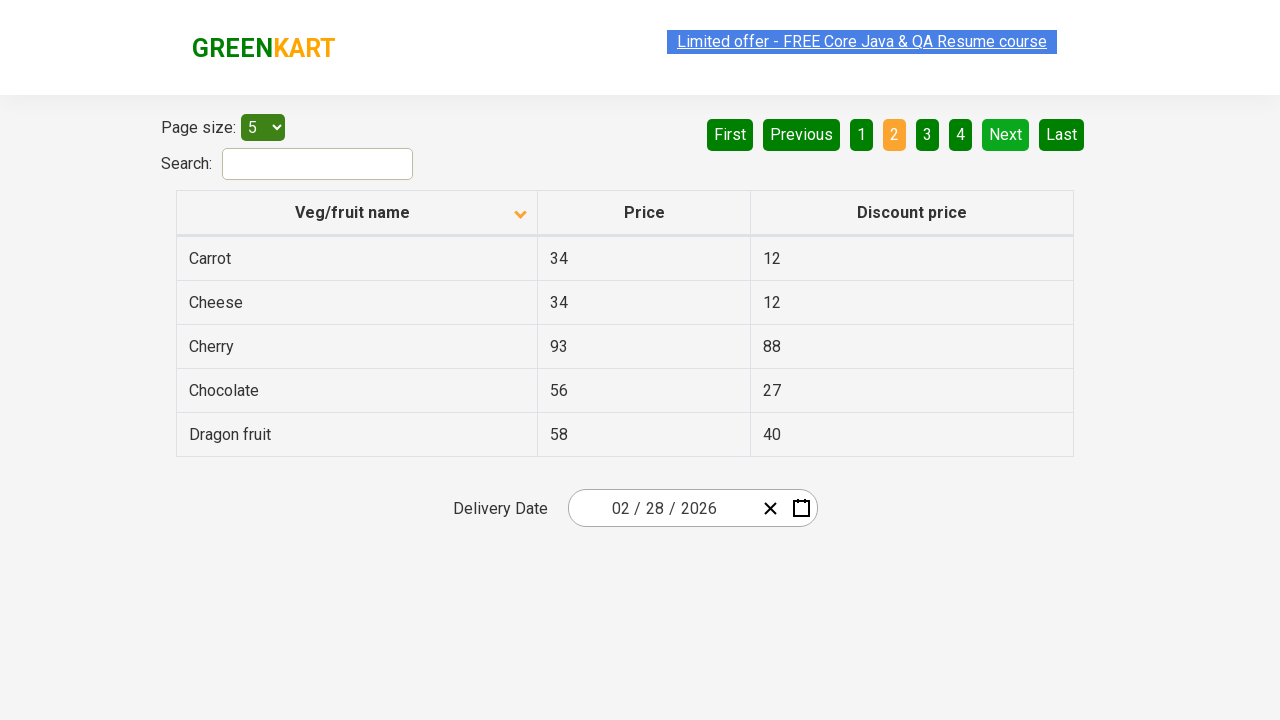

Extracted text from all first column cells on current page
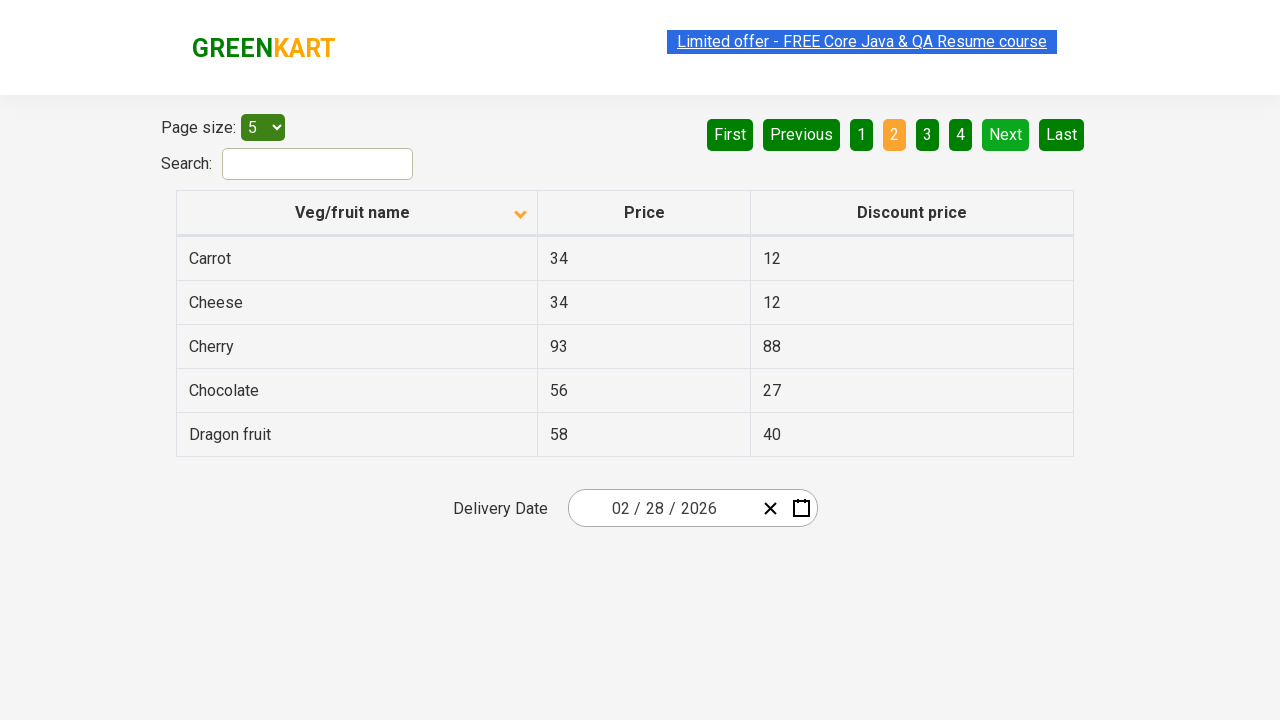

Clicked Next button to navigate to next page at (1006, 134) on [aria-label='Next']
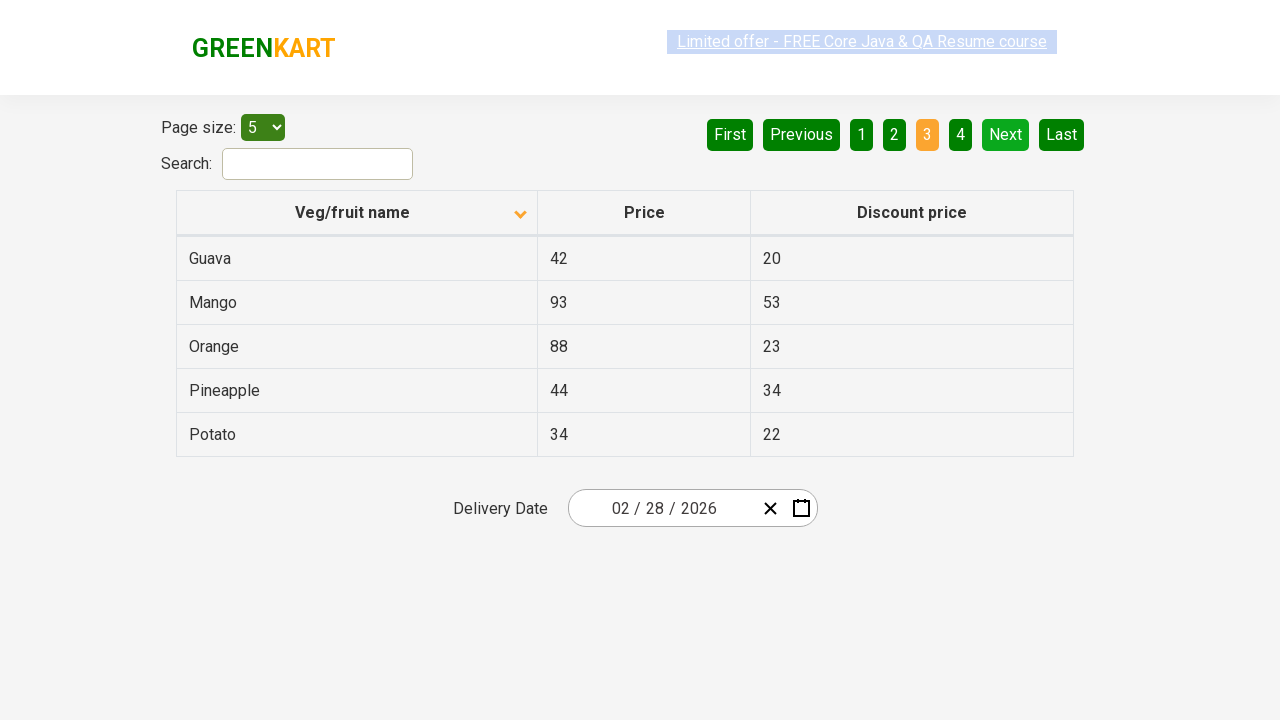

Waited for page transition to complete
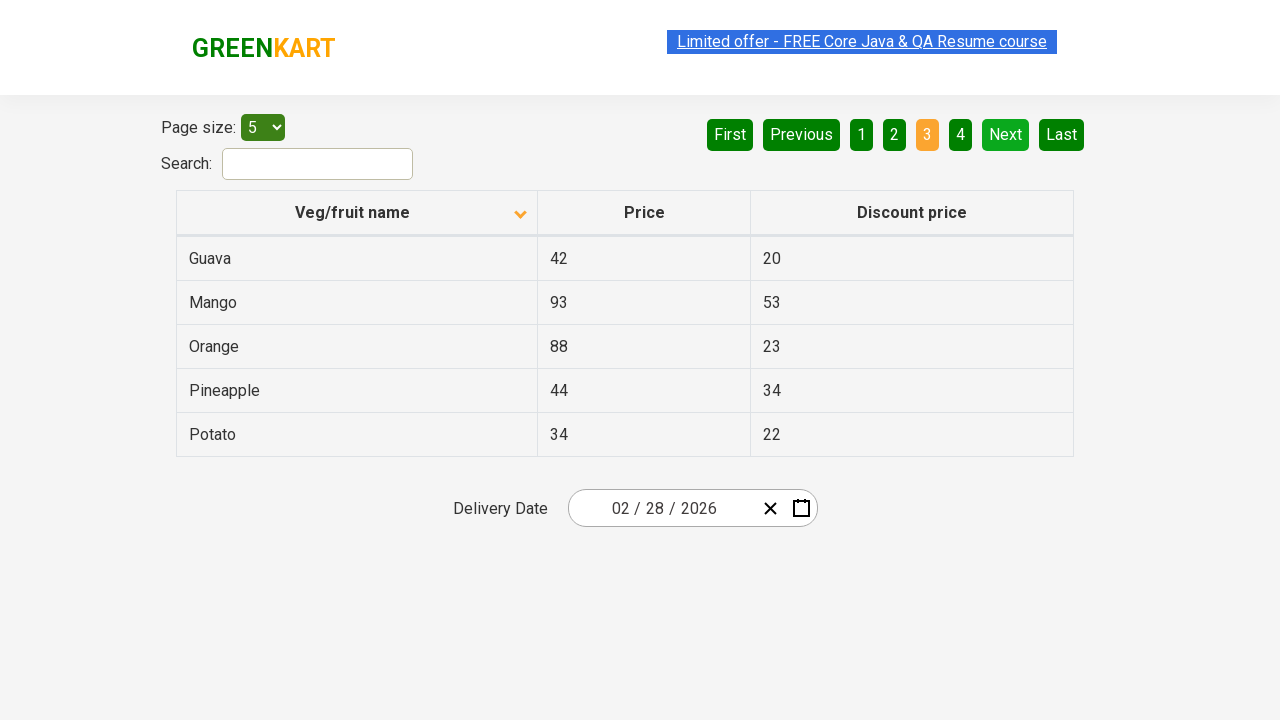

Extracted text from all first column cells on current page
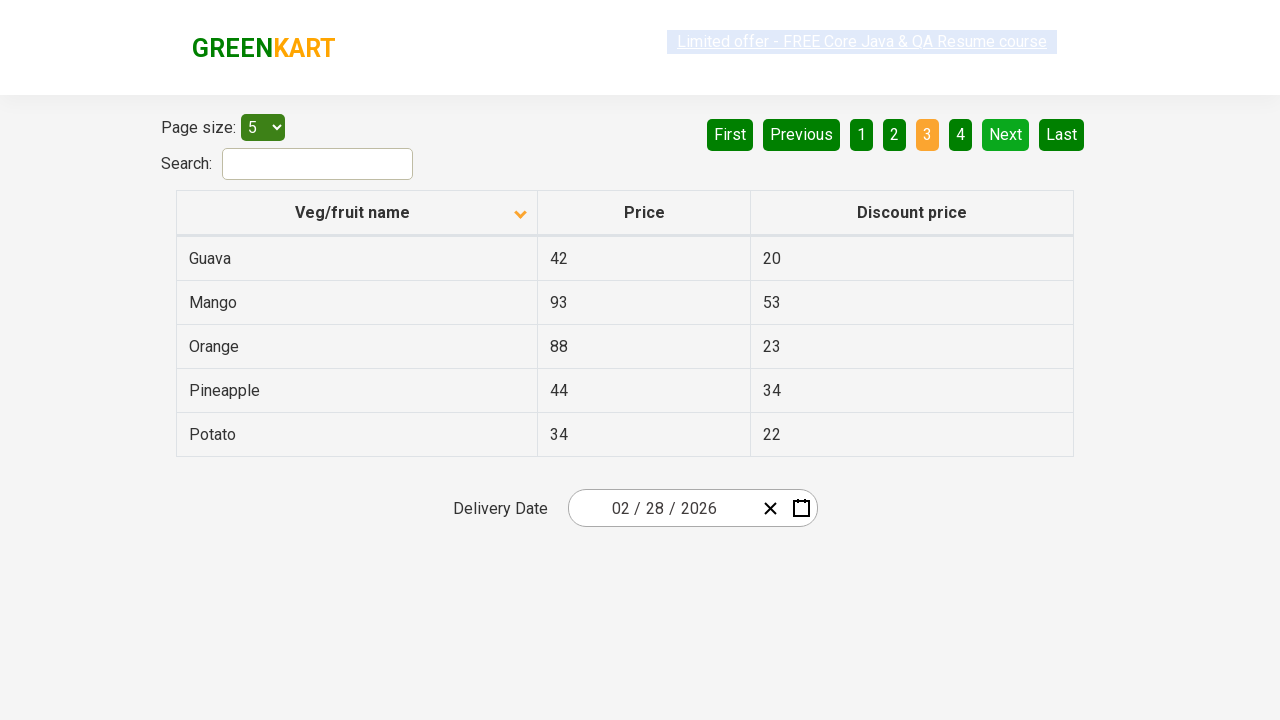

Clicked Next button to navigate to next page at (1006, 134) on [aria-label='Next']
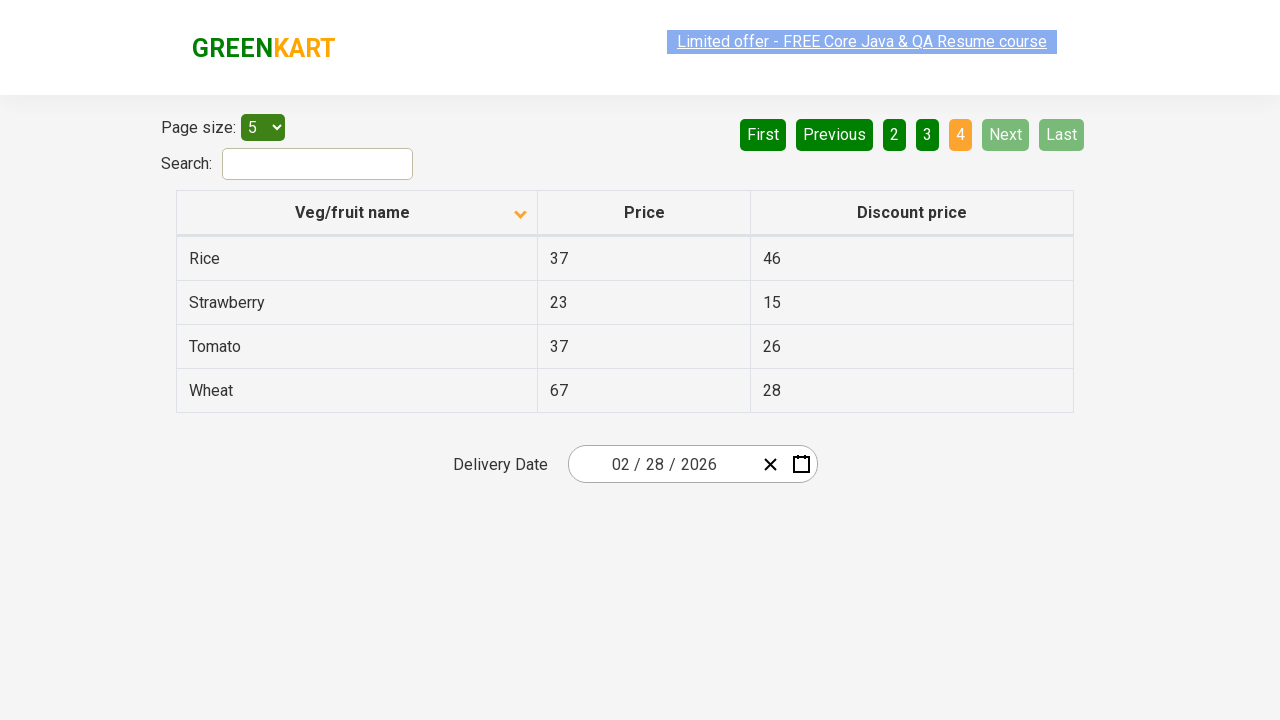

Waited for page transition to complete
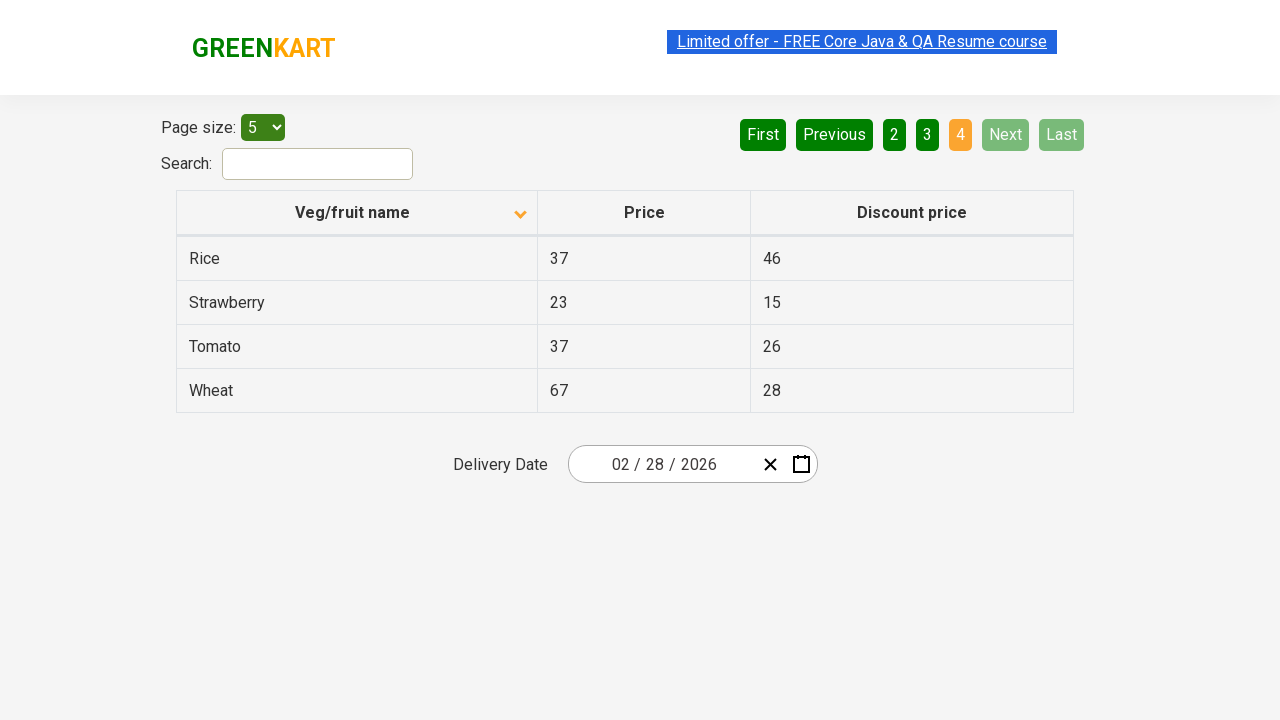

Extracted text from all first column cells on current page
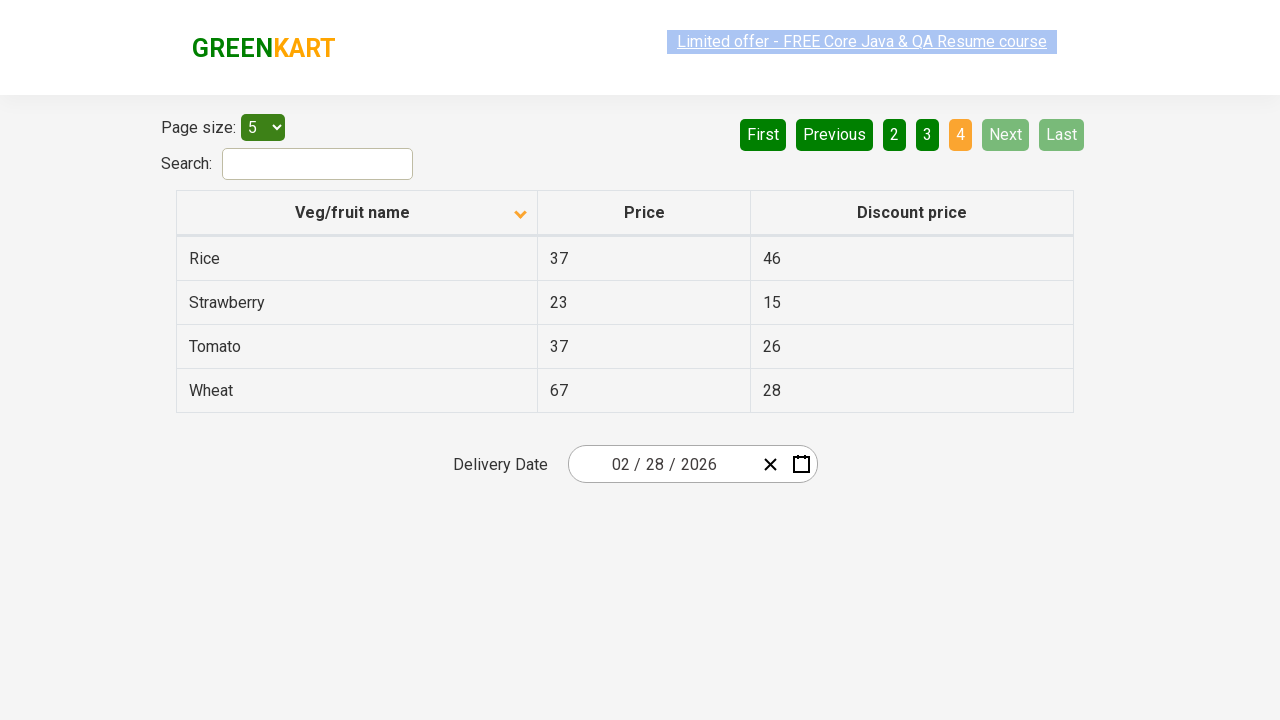

Found 'Rice' in the table on current page
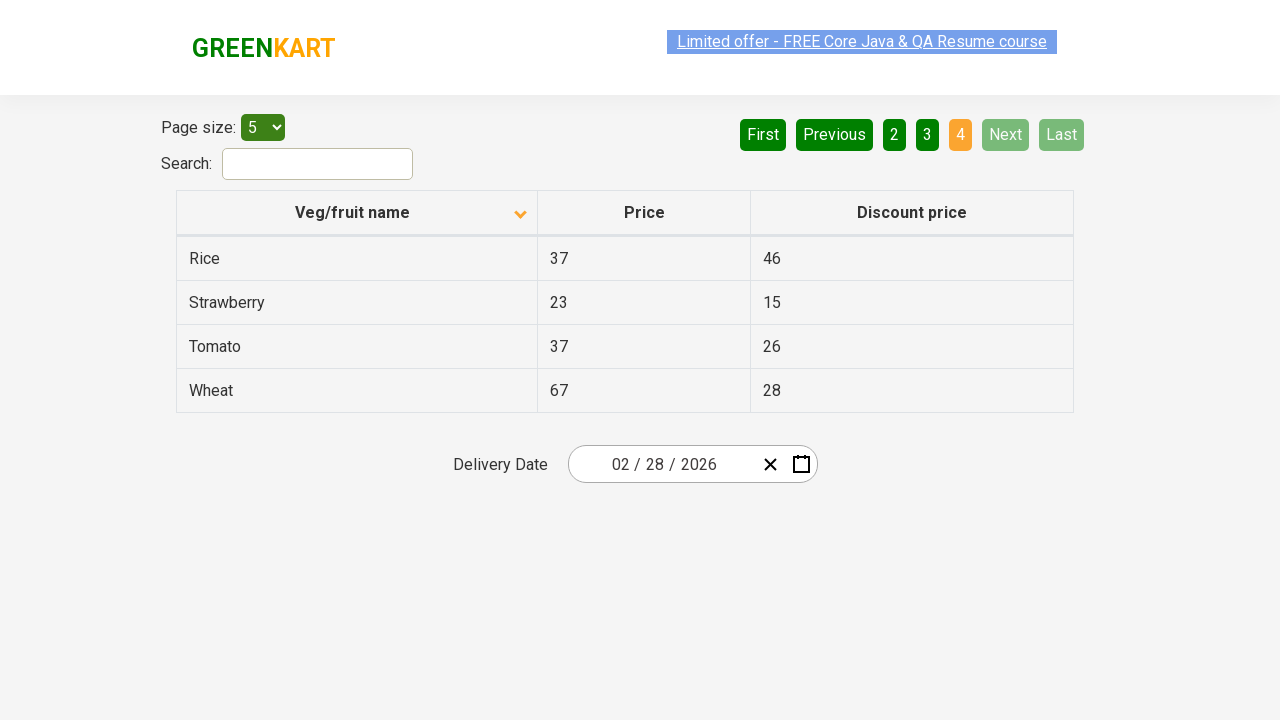

Confirmed 'Rice' was successfully found in the paginated table
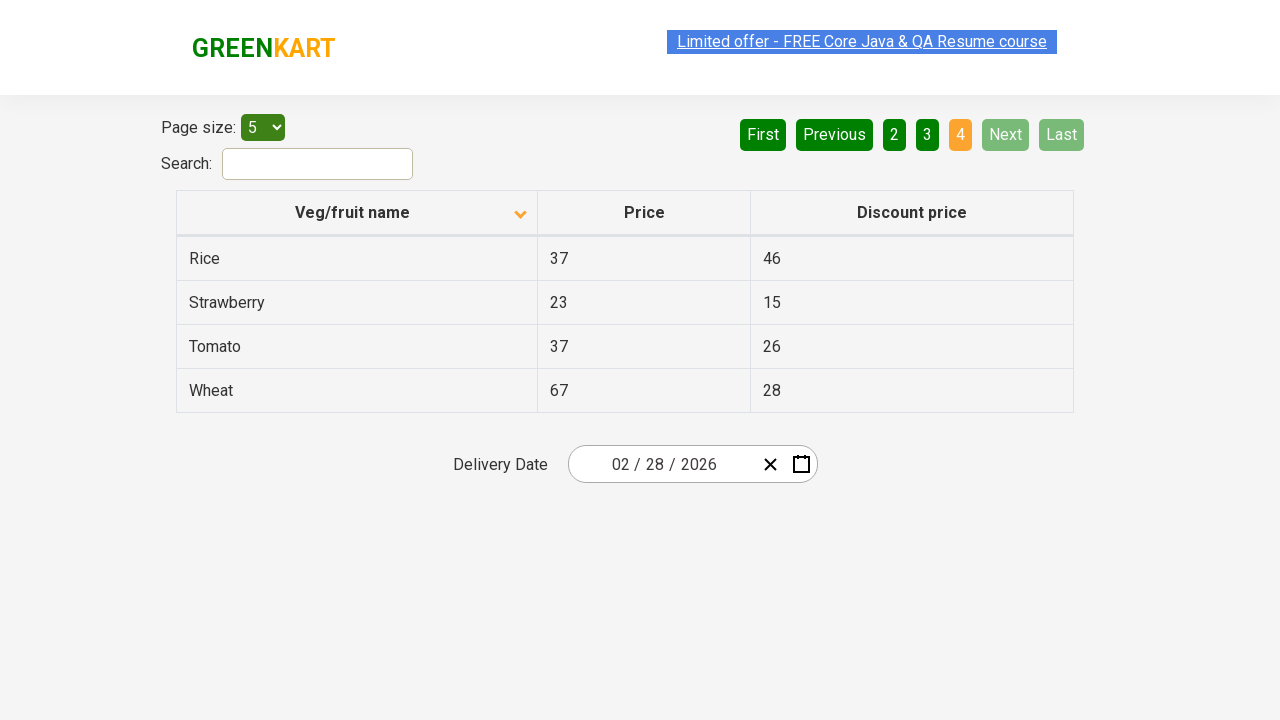

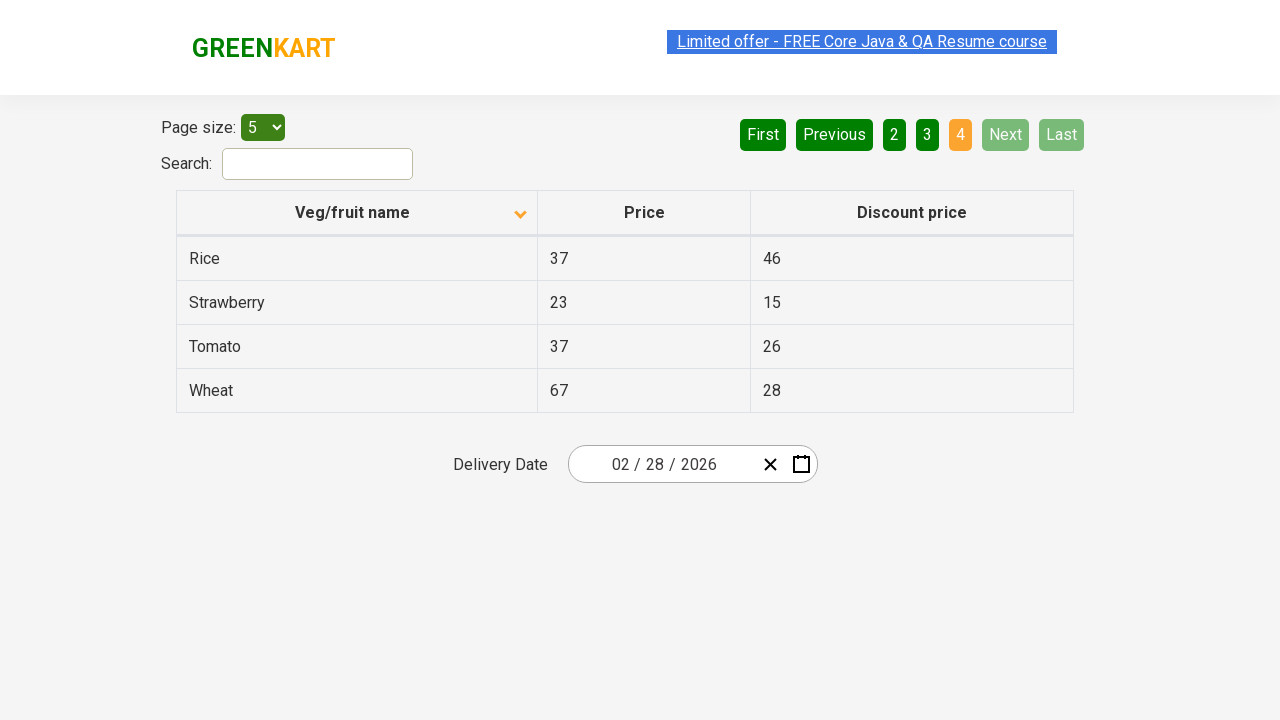